Navigates to PTT Stock board, reads article titles, then clicks "previous page" link and reads titles from the previous page

Starting URL: https://www.ptt.cc/bbs/Stock/index5002.html

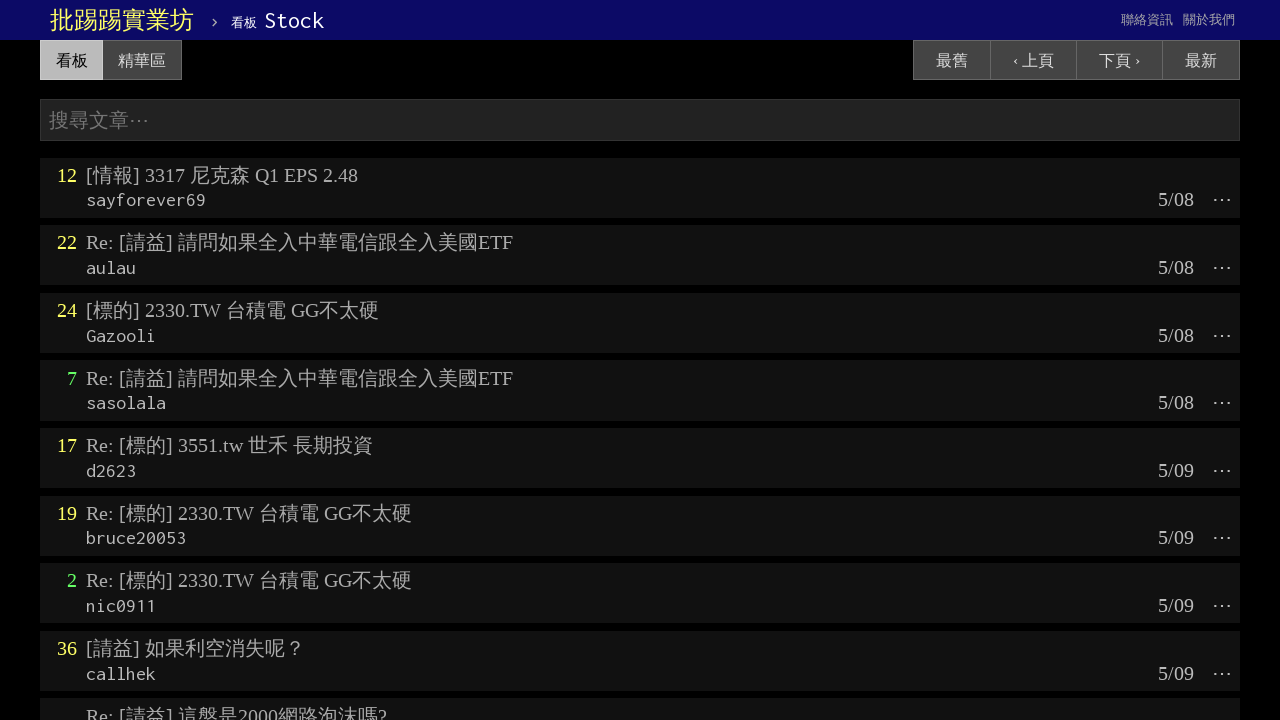

Waited for article titles to load on current page
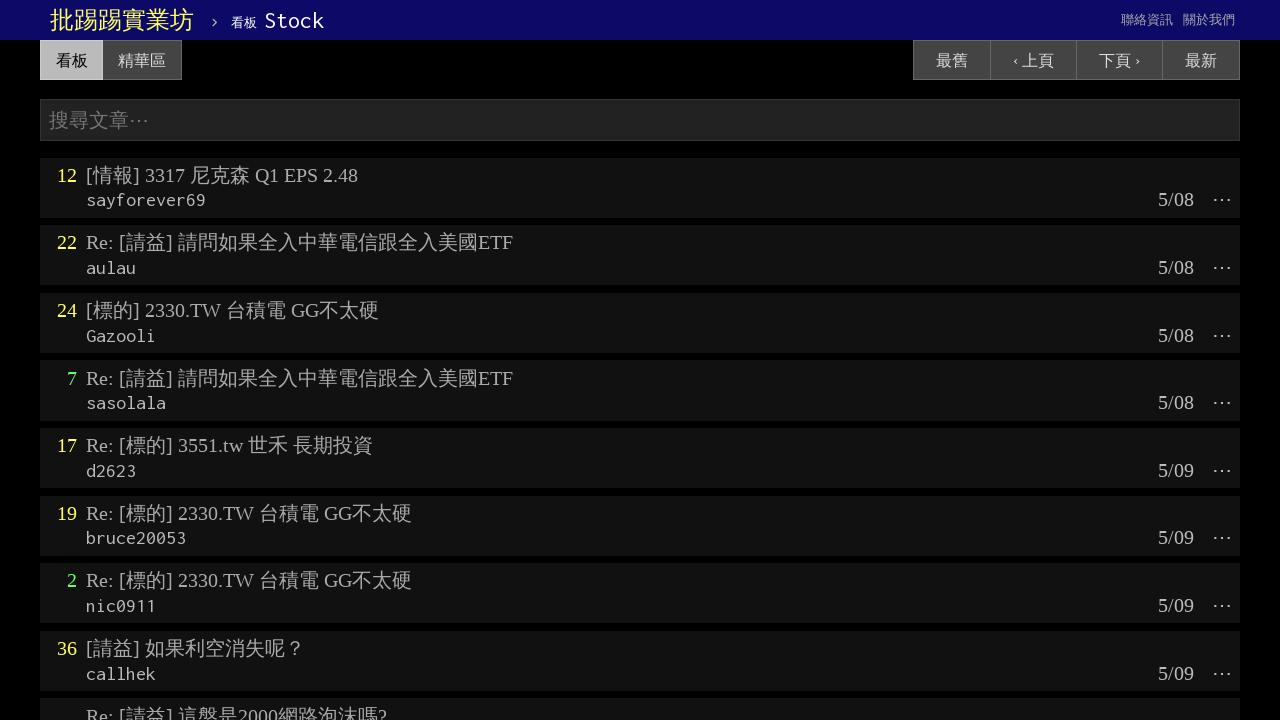

Retrieved all article title elements from current page
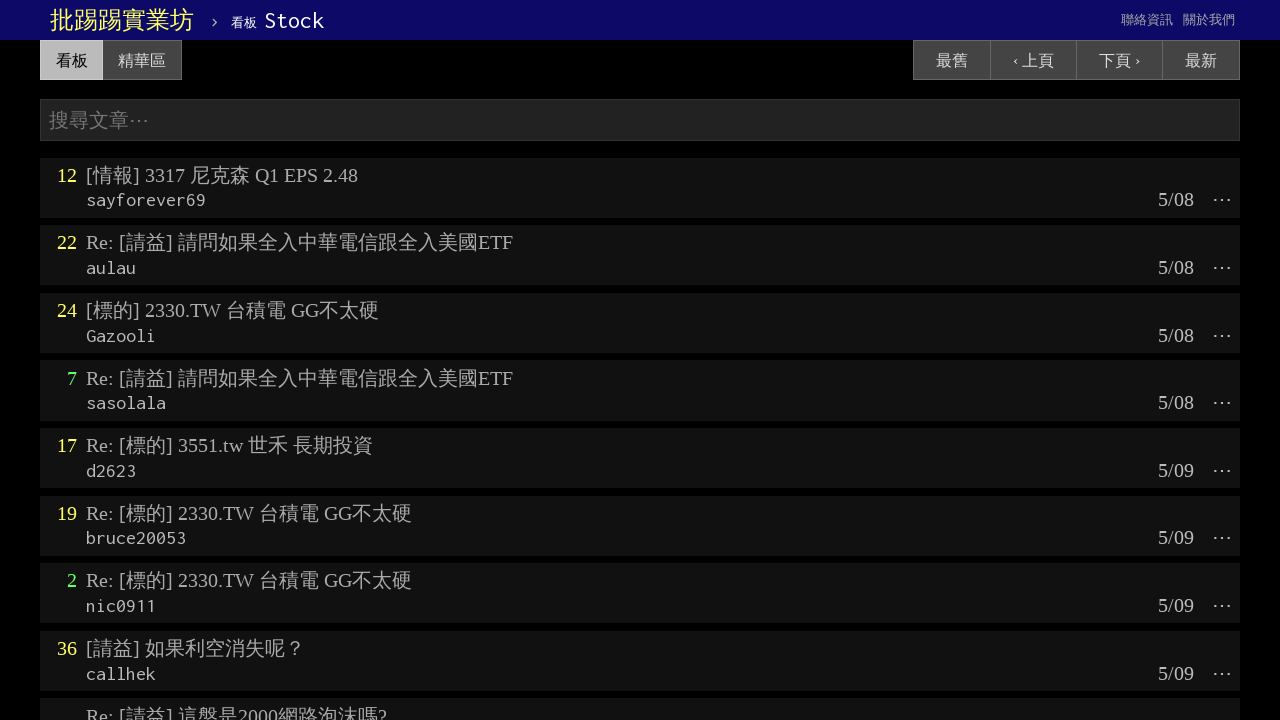

Clicked 'previous page' link at (1033, 60) on text=‹ 上頁
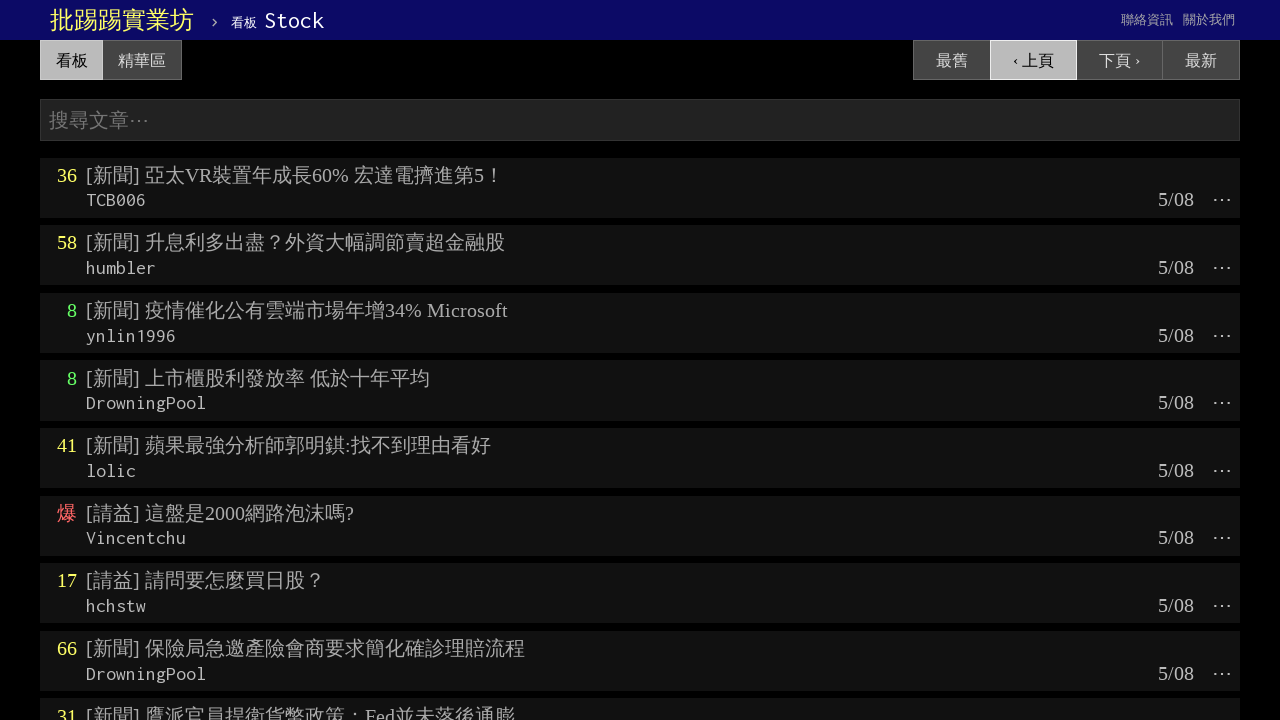

Waited for article titles to load on previous page
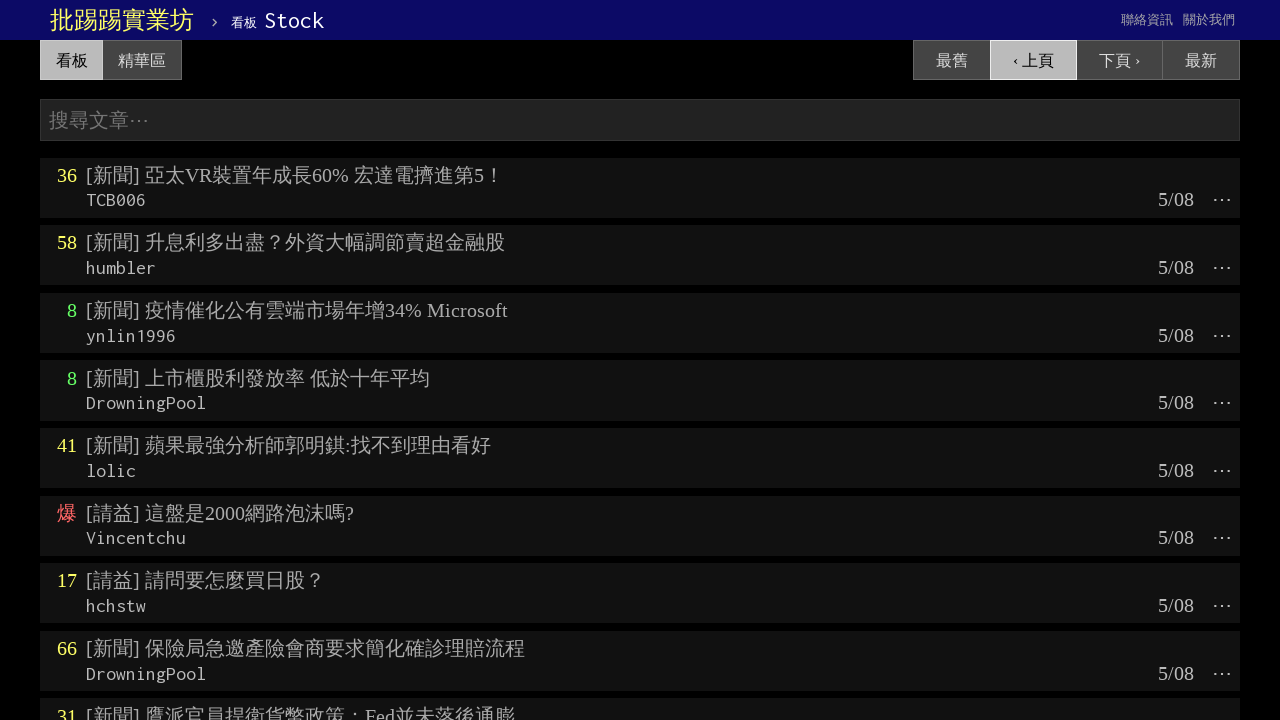

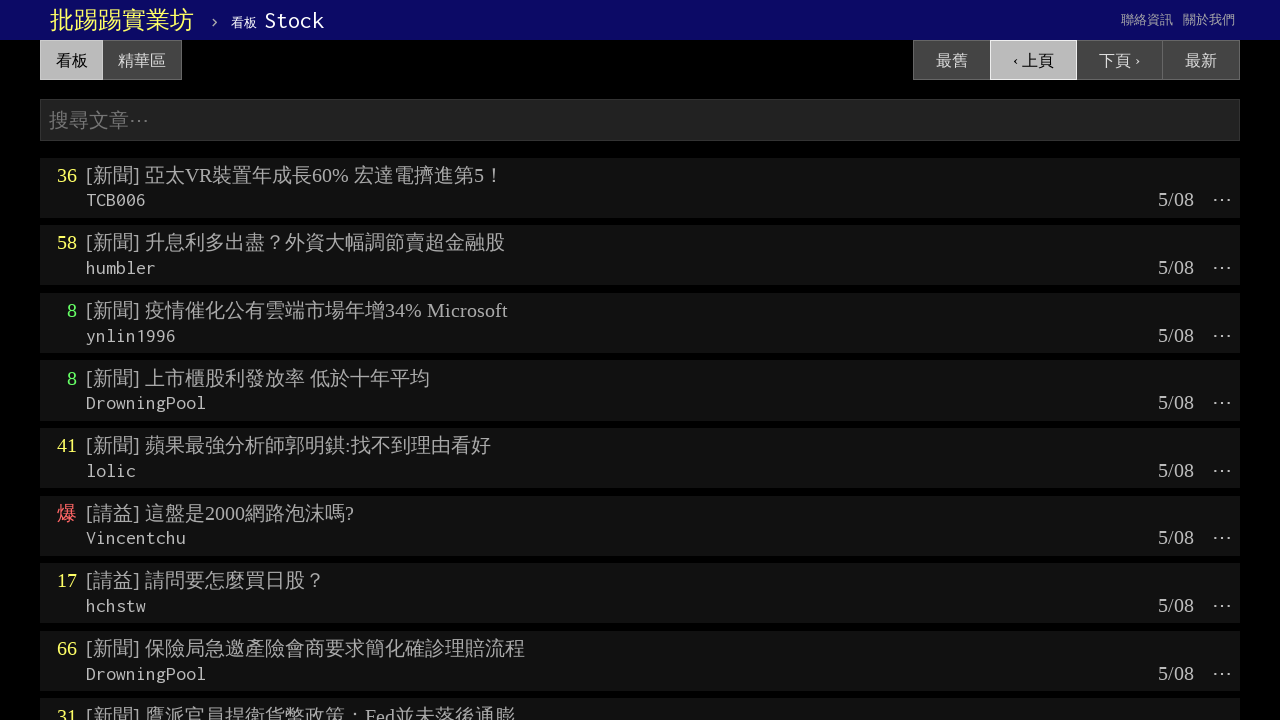